Tests that edits are saved when the input loses focus (blur event)

Starting URL: https://demo.playwright.dev/todomvc

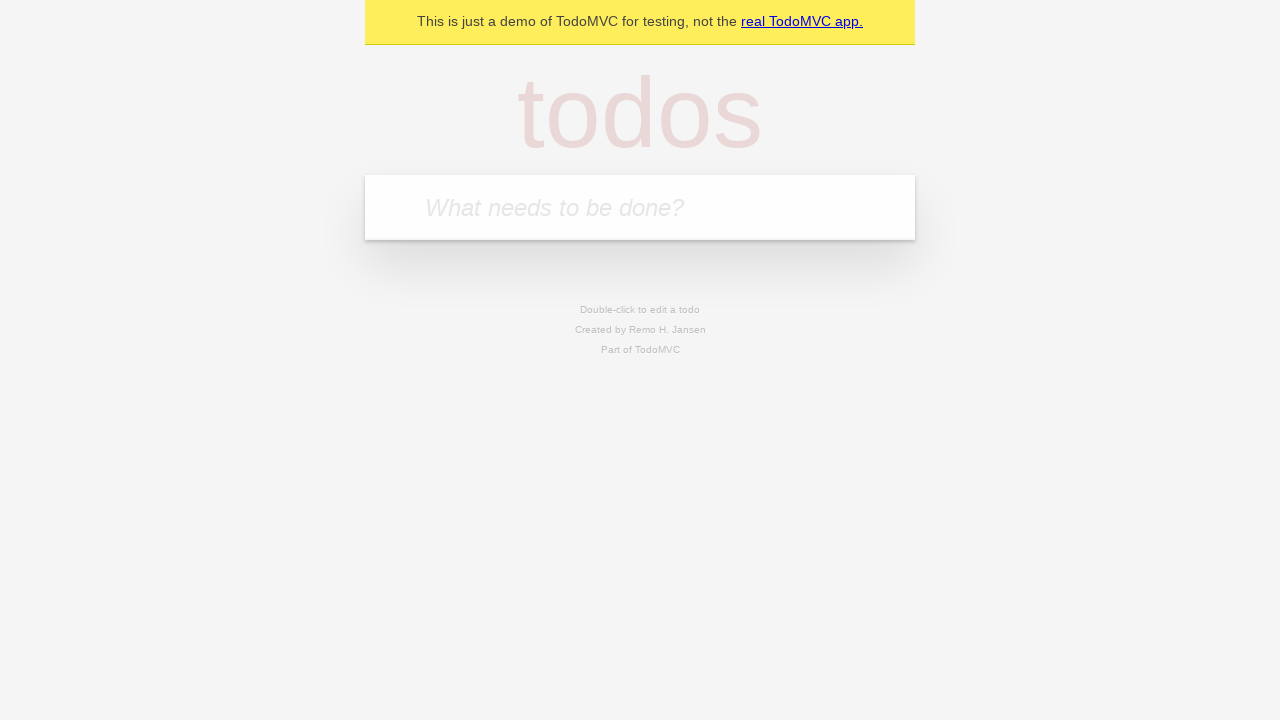

Filled new todo input with 'buy some cheese' on internal:attr=[placeholder="What needs to be done?"i]
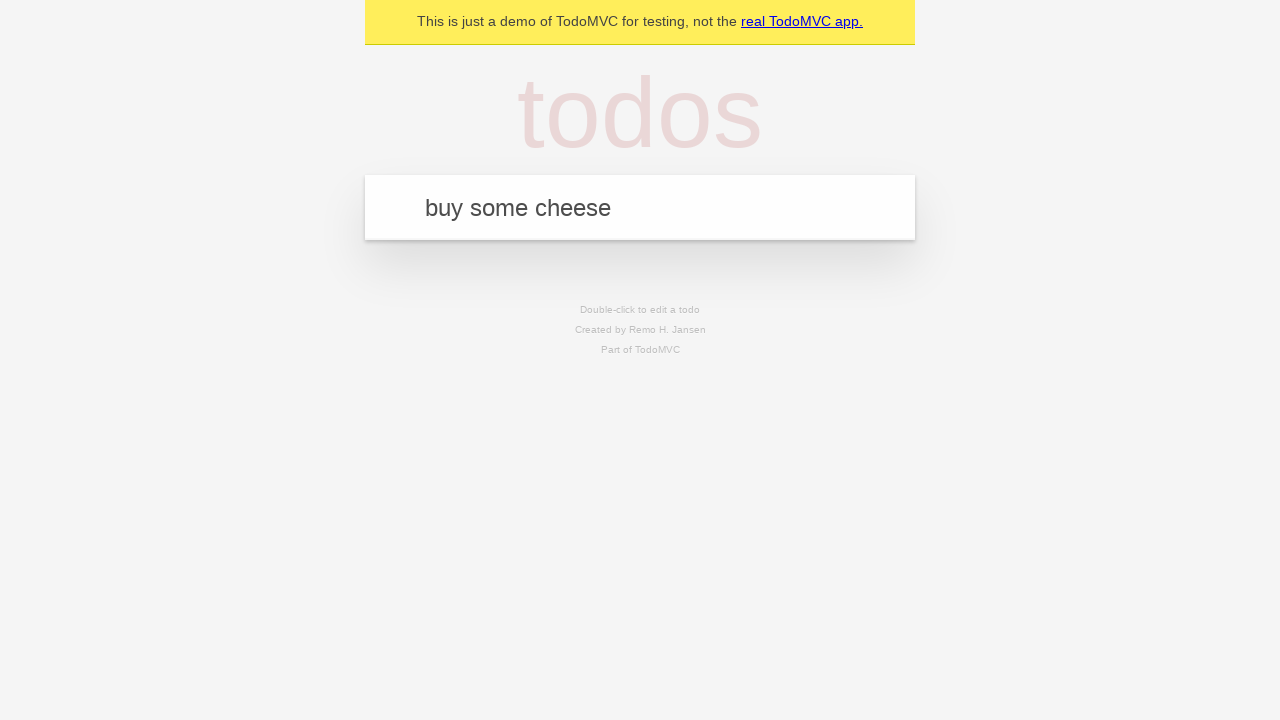

Pressed Enter to add first todo on internal:attr=[placeholder="What needs to be done?"i]
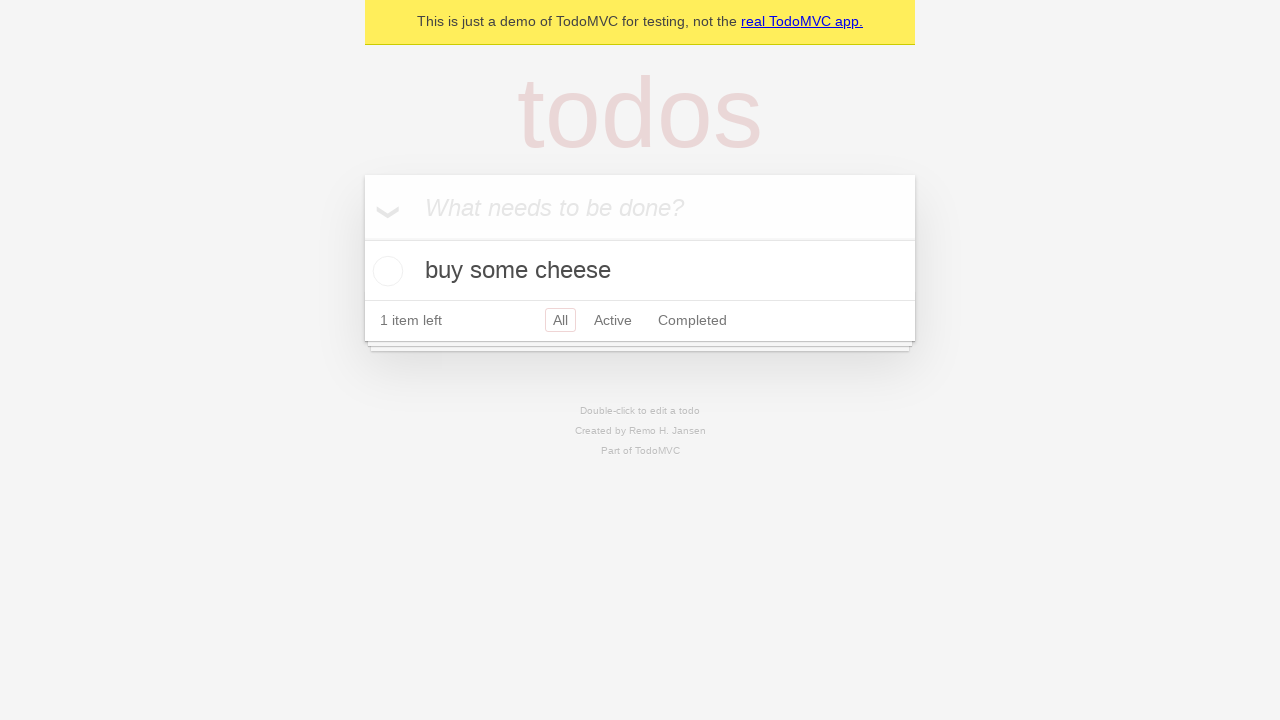

Filled new todo input with 'feed the cat' on internal:attr=[placeholder="What needs to be done?"i]
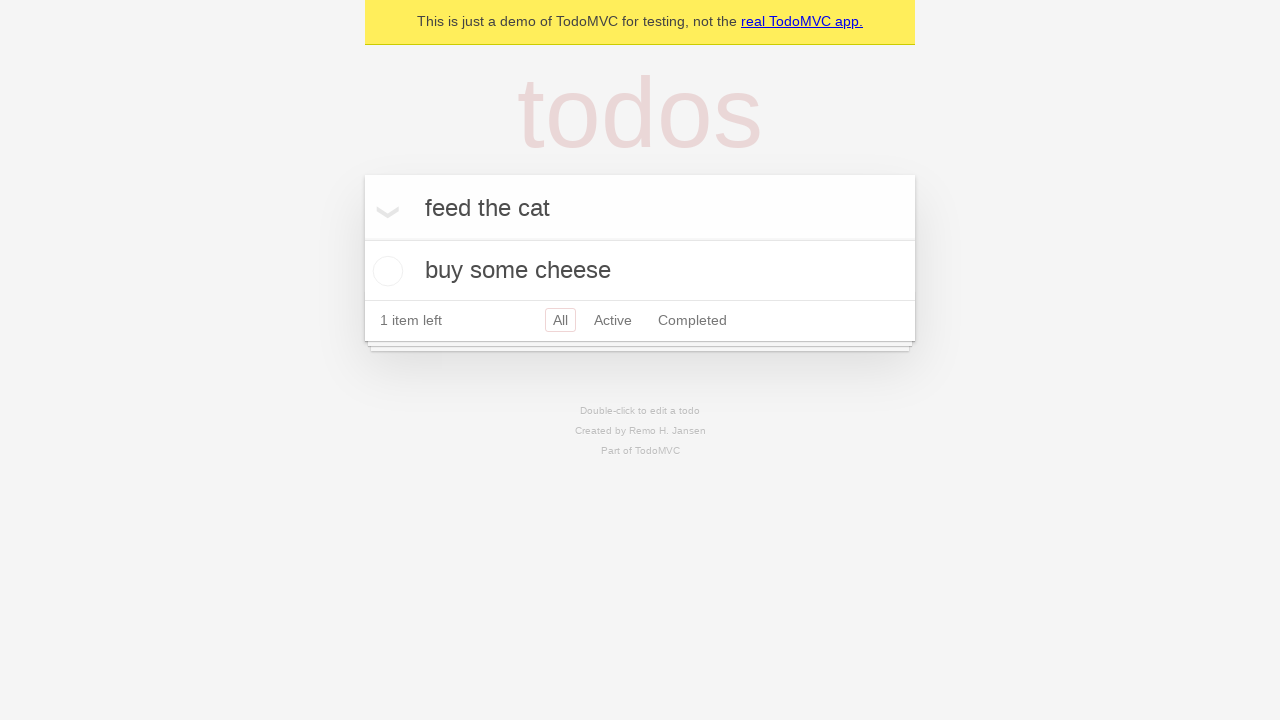

Pressed Enter to add second todo on internal:attr=[placeholder="What needs to be done?"i]
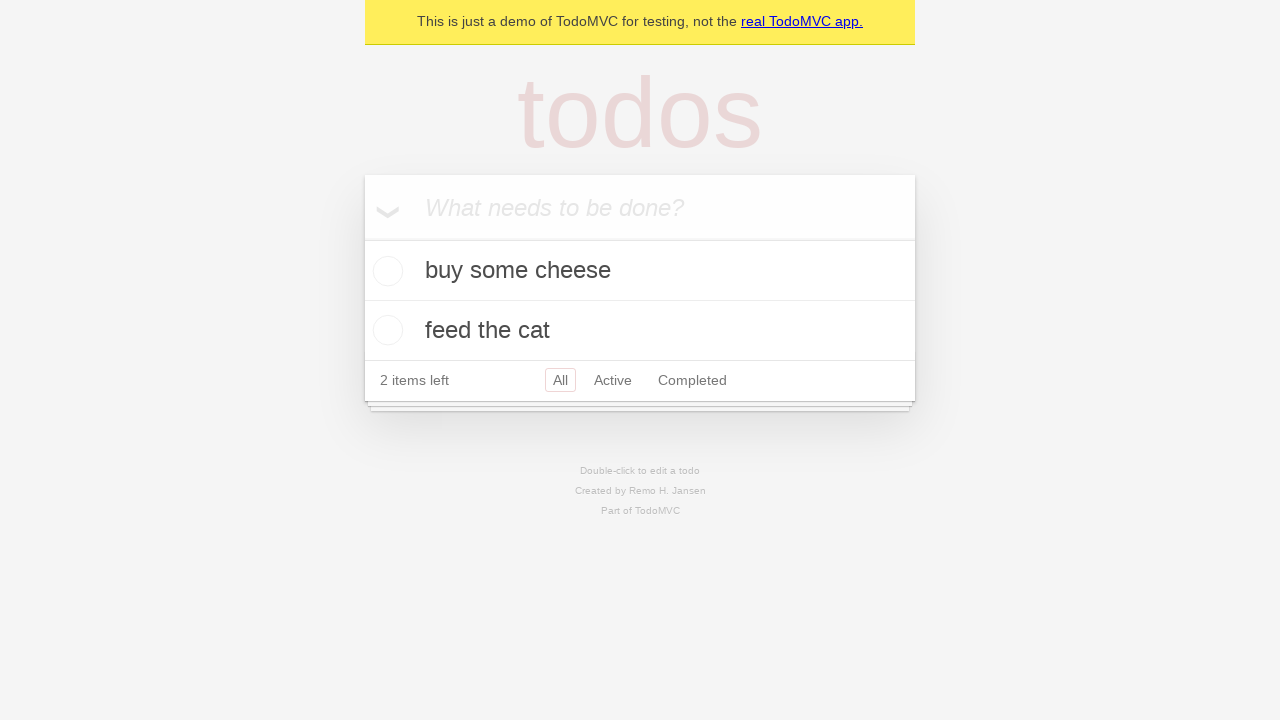

Filled new todo input with 'book a doctors appointment' on internal:attr=[placeholder="What needs to be done?"i]
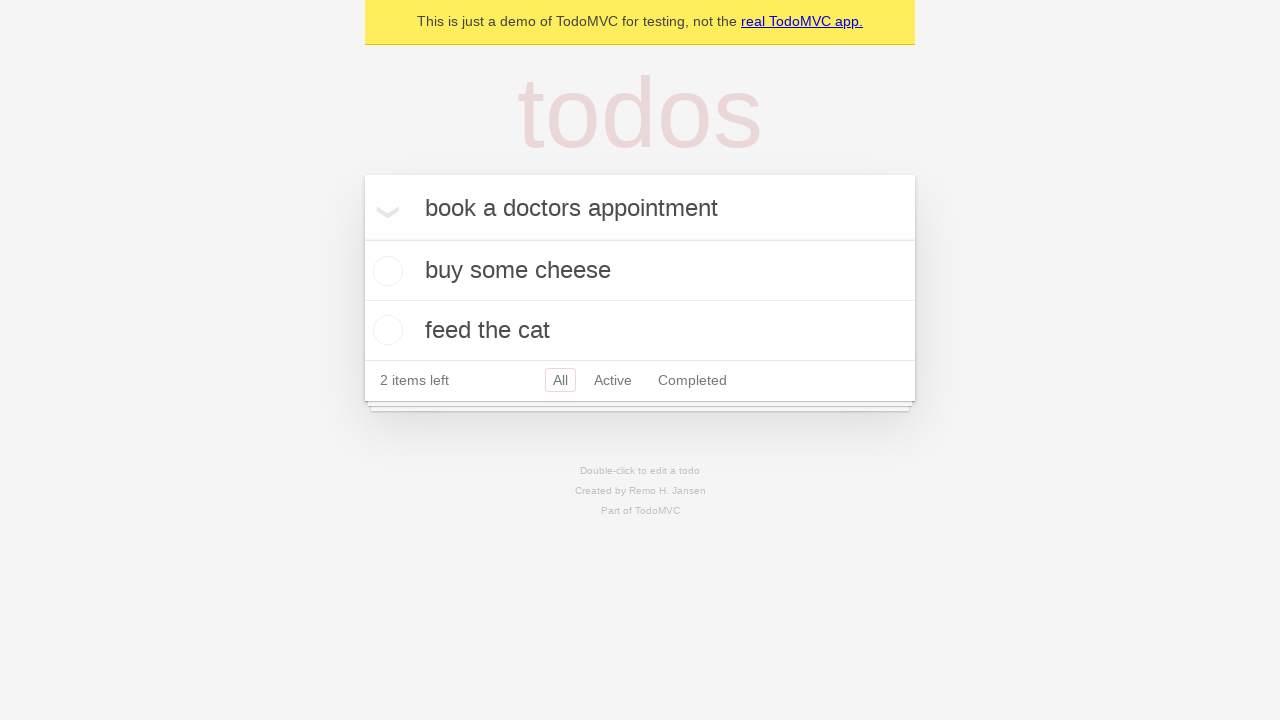

Pressed Enter to add third todo on internal:attr=[placeholder="What needs to be done?"i]
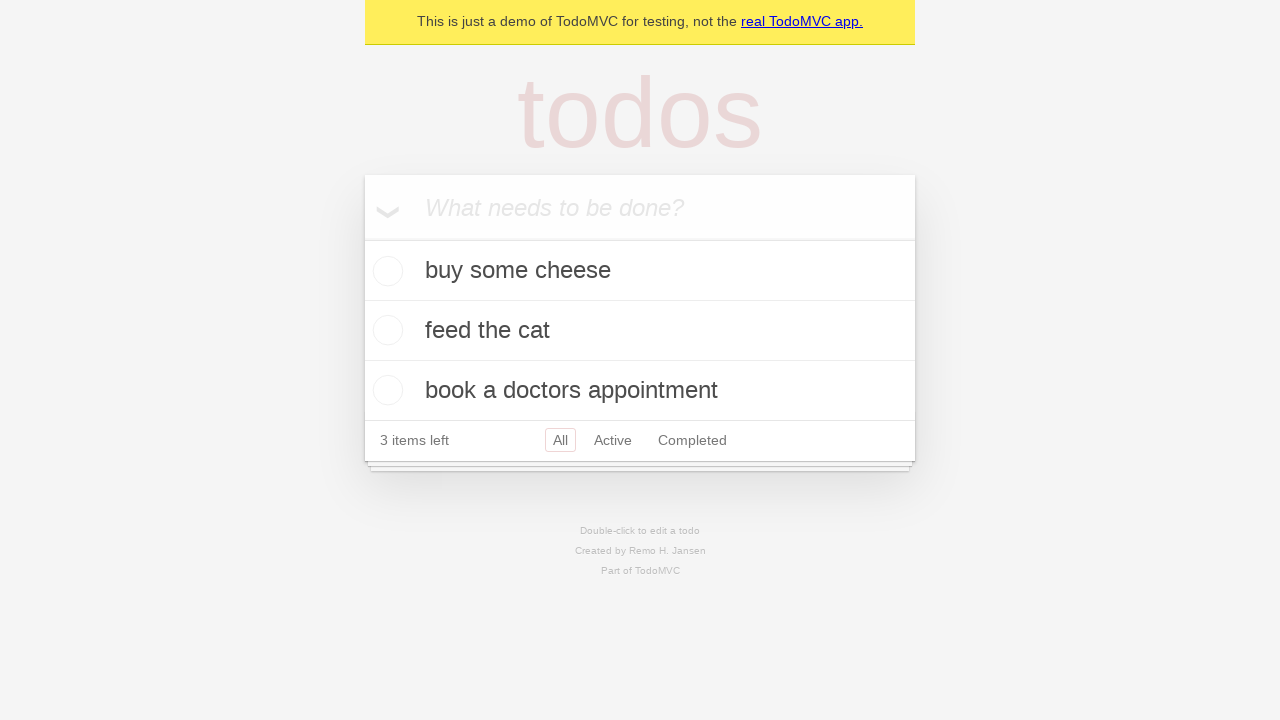

Double-clicked second todo item to enter edit mode at (640, 331) on internal:testid=[data-testid="todo-item"s] >> nth=1
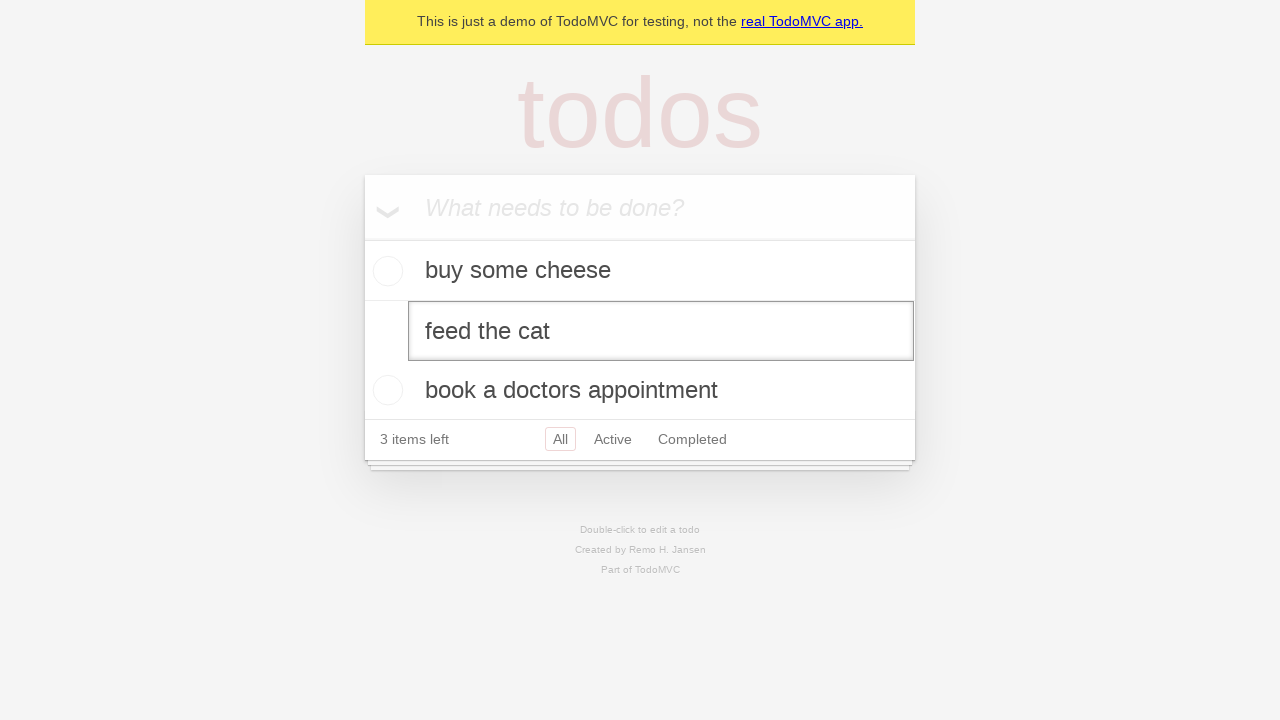

Filled edit textbox with 'buy some sausages' on internal:testid=[data-testid="todo-item"s] >> nth=1 >> internal:role=textbox[nam
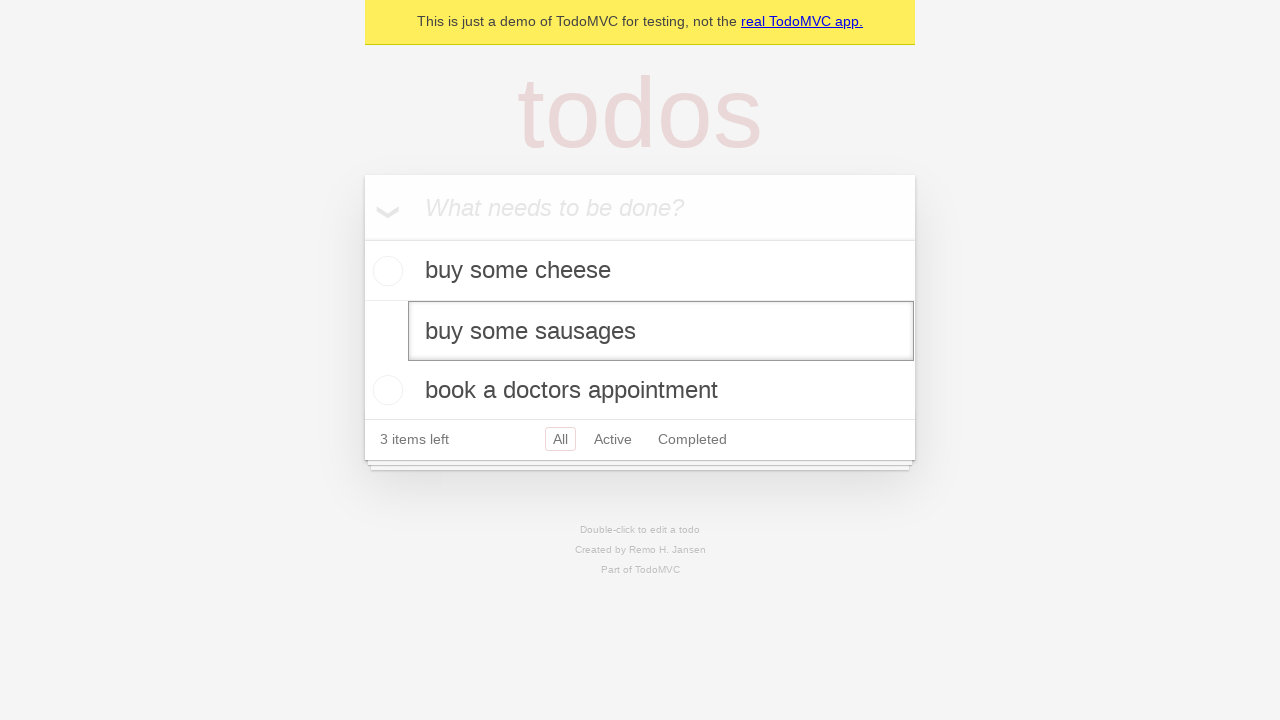

Dispatched blur event on edit textbox to save changes
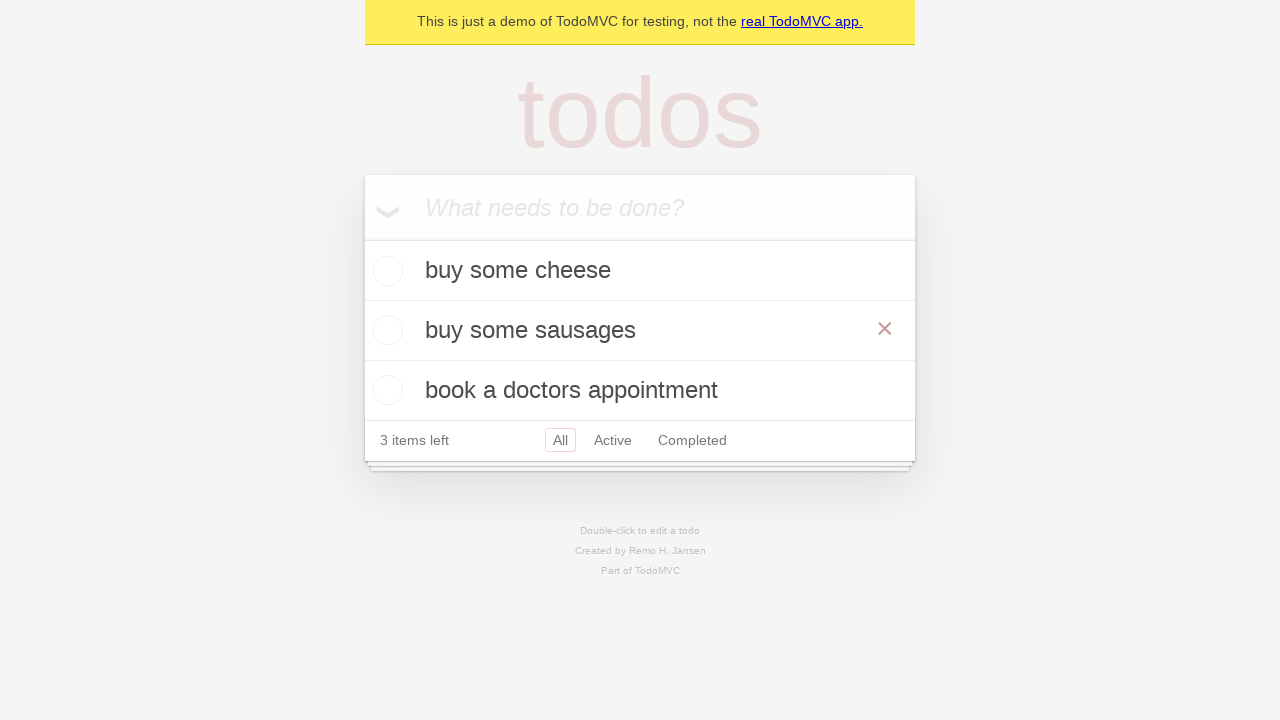

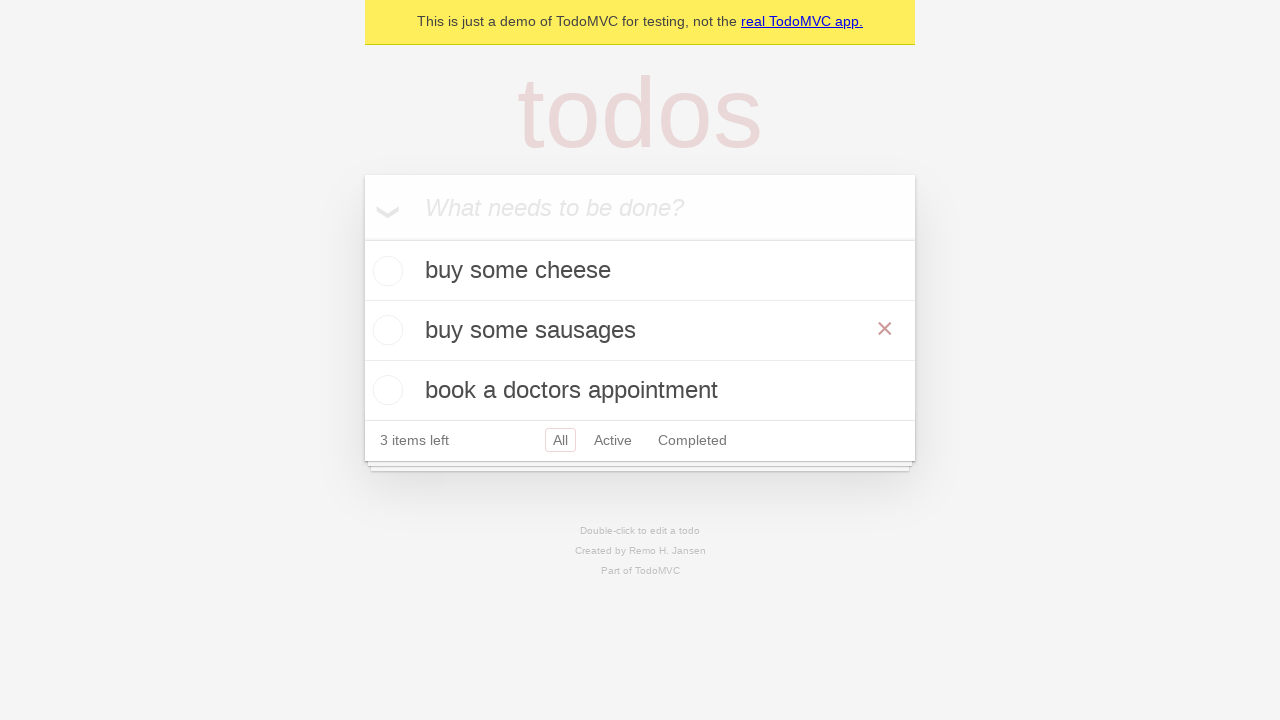